Tests marking all todo items as completed using the toggle all checkbox

Starting URL: https://demo.playwright.dev/todomvc

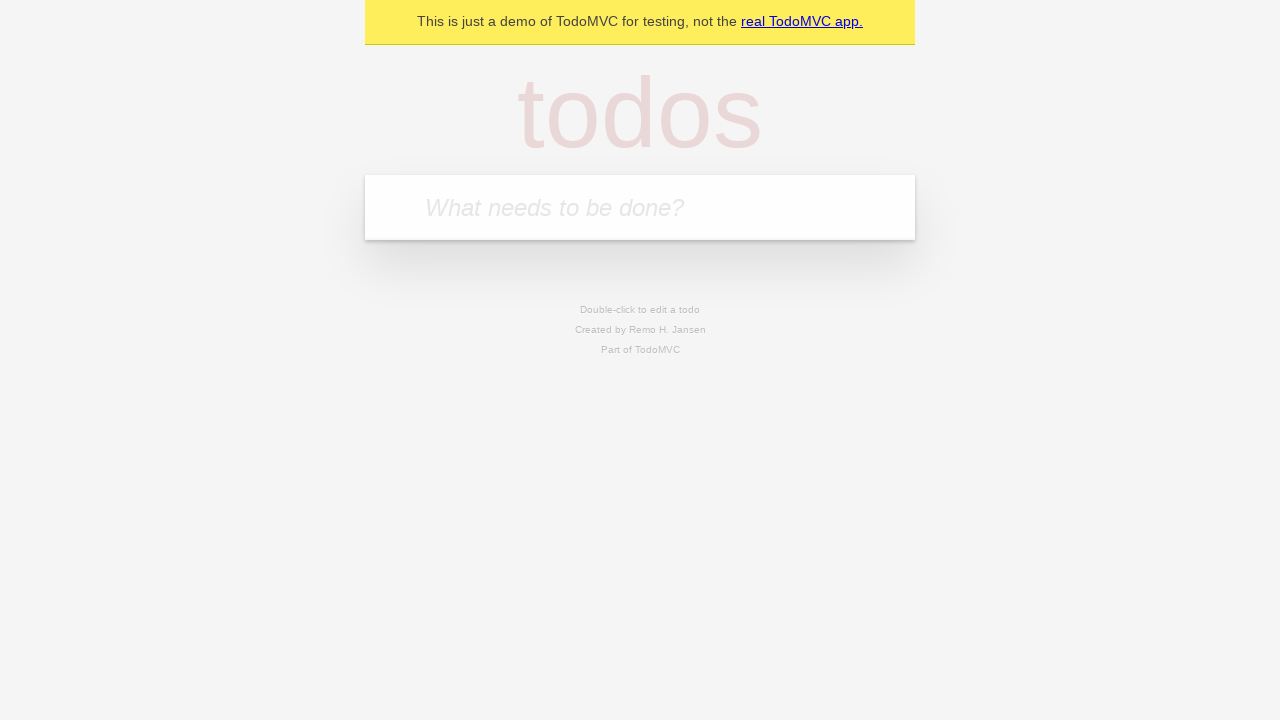

Filled todo input with 'buy some cheese' on internal:attr=[placeholder="What needs to be done?"i]
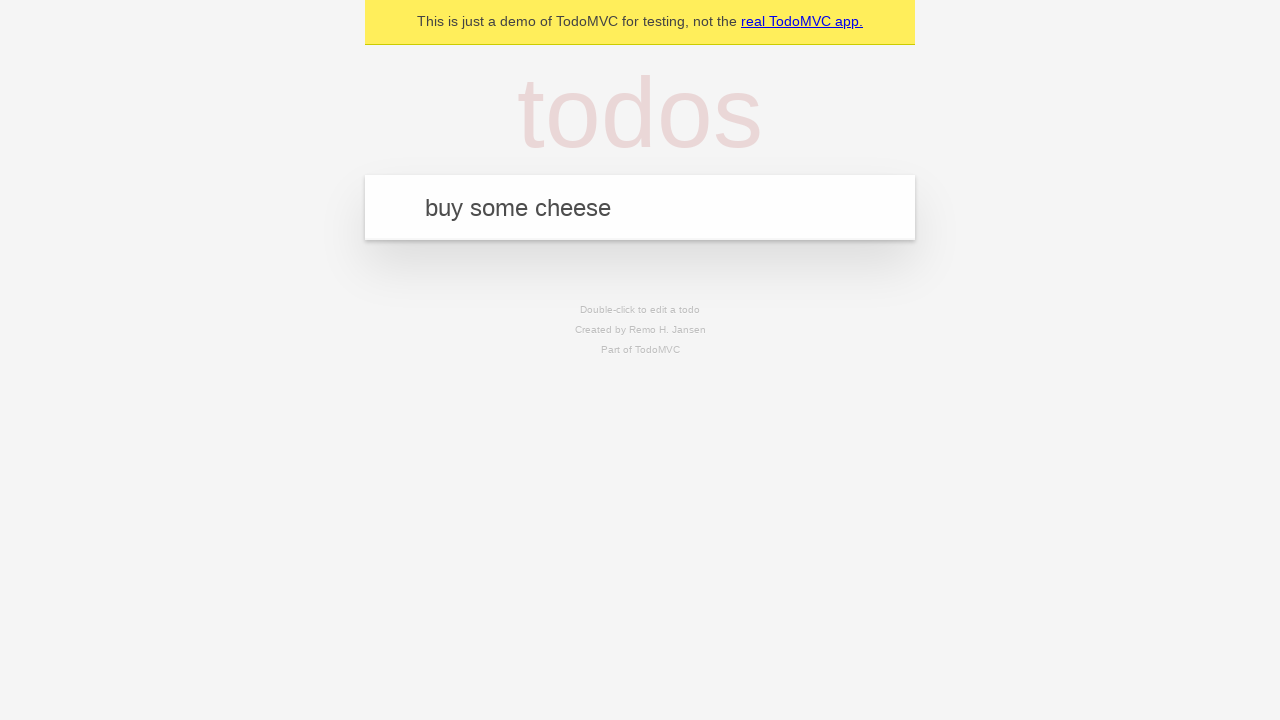

Pressed Enter to create todo item 'buy some cheese' on internal:attr=[placeholder="What needs to be done?"i]
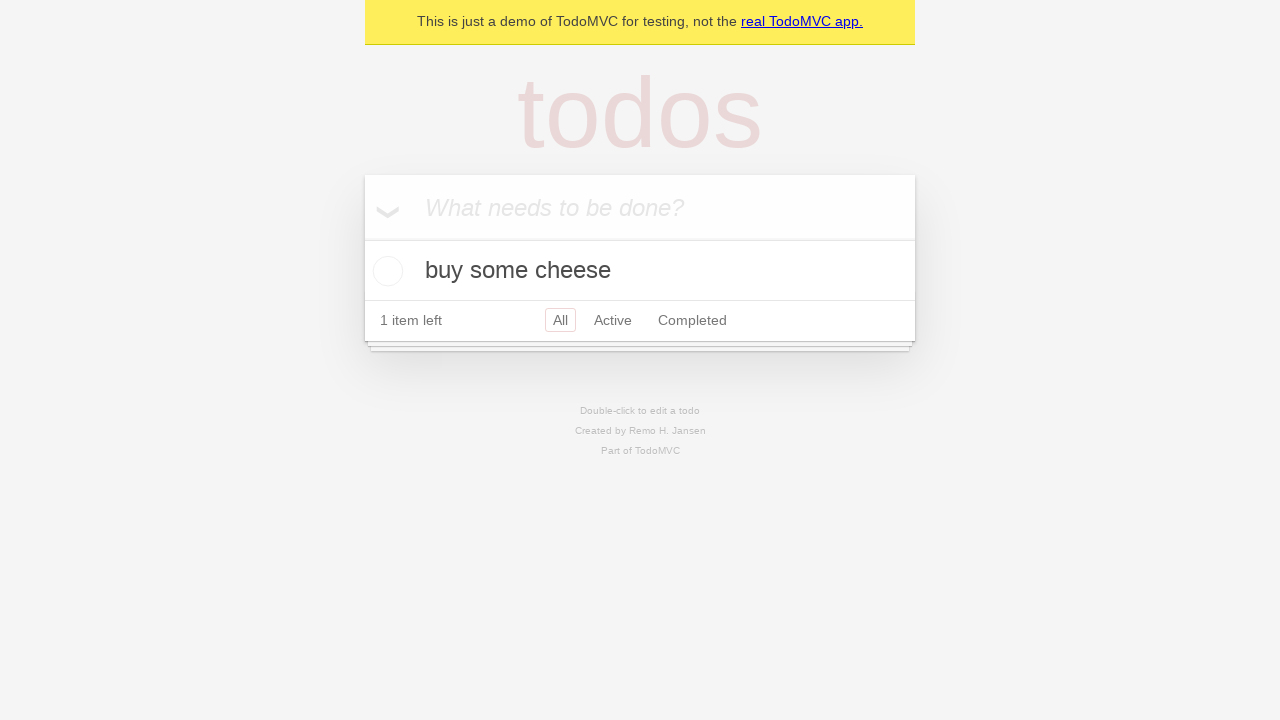

Filled todo input with 'feed the cat' on internal:attr=[placeholder="What needs to be done?"i]
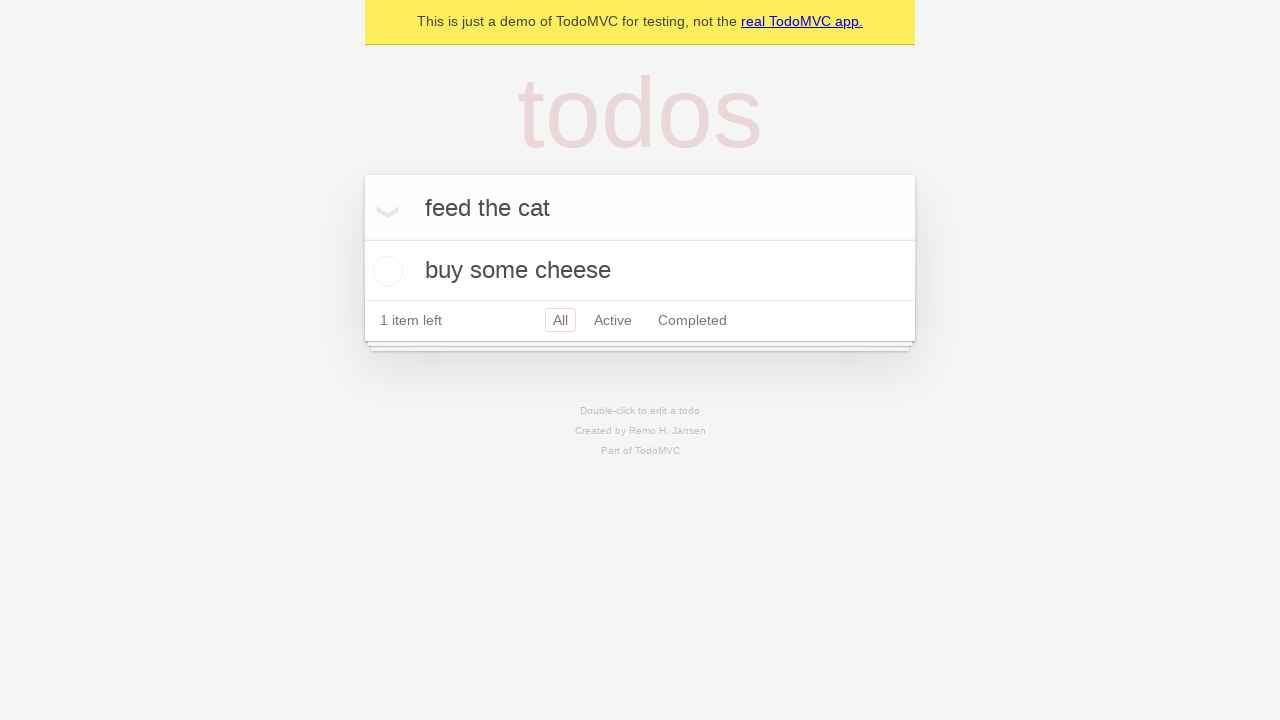

Pressed Enter to create todo item 'feed the cat' on internal:attr=[placeholder="What needs to be done?"i]
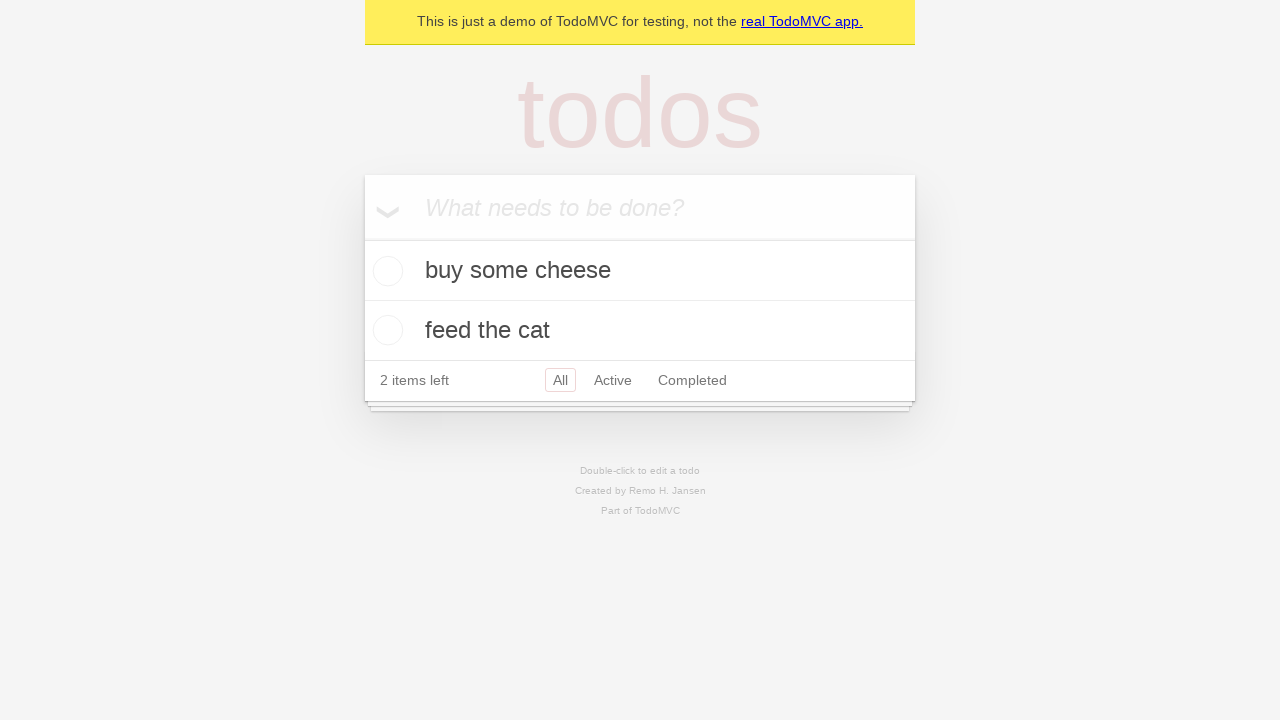

Filled todo input with 'book a doctors appointment' on internal:attr=[placeholder="What needs to be done?"i]
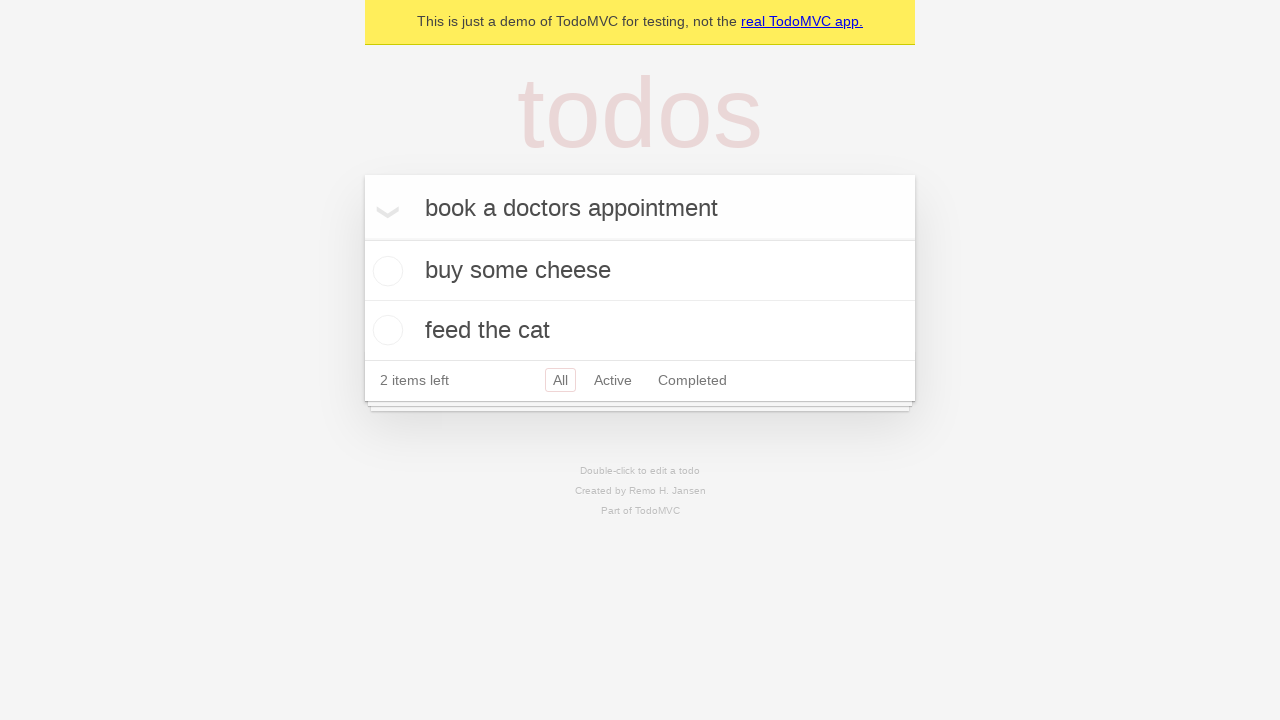

Pressed Enter to create todo item 'book a doctors appointment' on internal:attr=[placeholder="What needs to be done?"i]
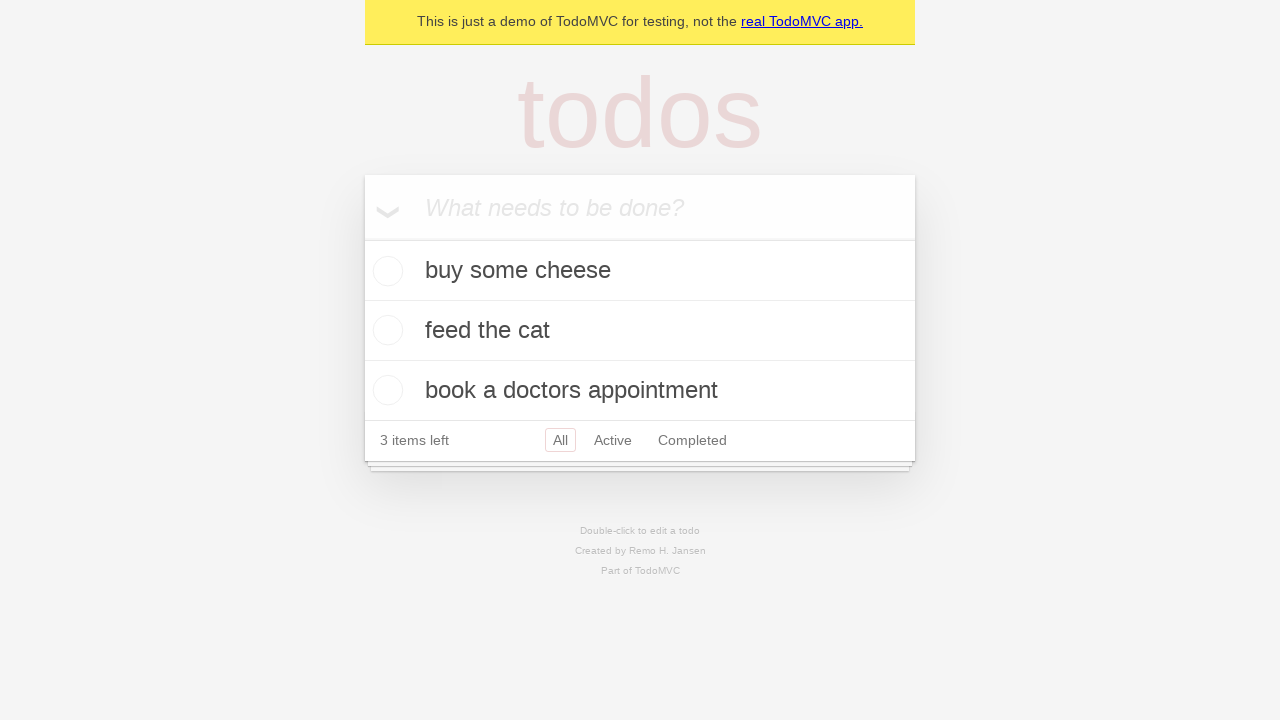

Waited for third todo item to be visible
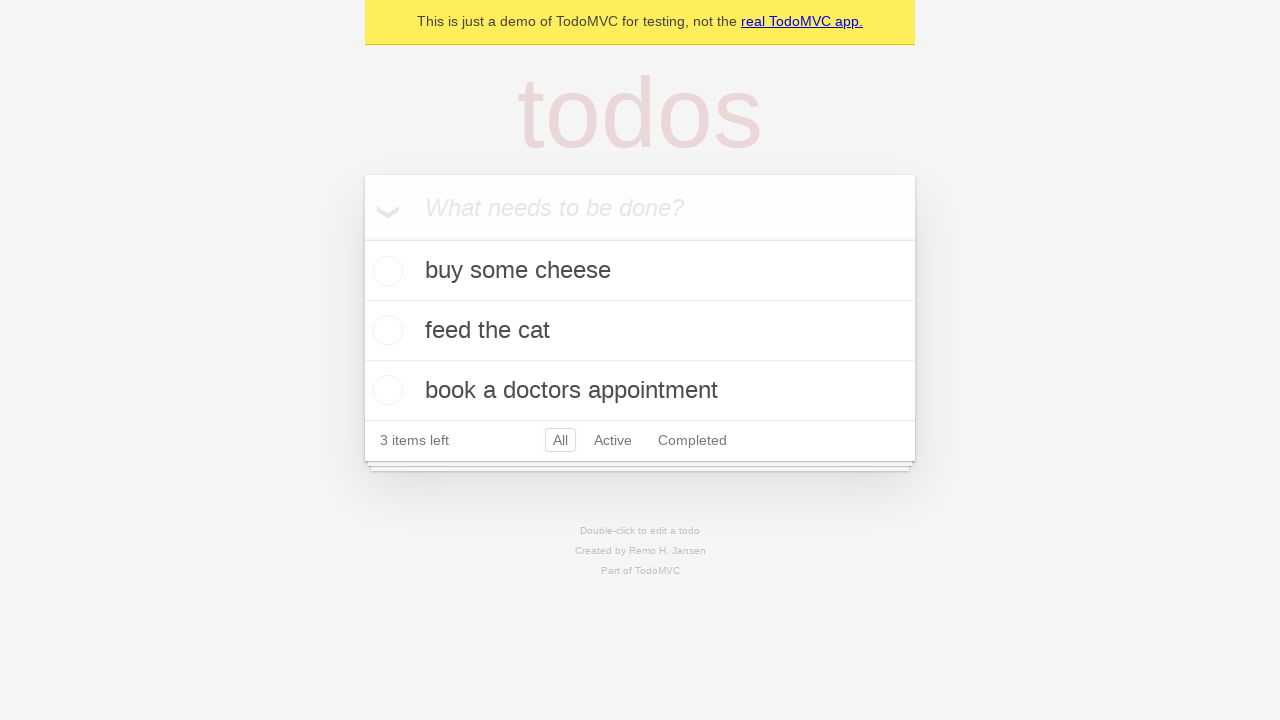

Clicked 'Mark all as complete' checkbox at (362, 238) on internal:label="Mark all as complete"i
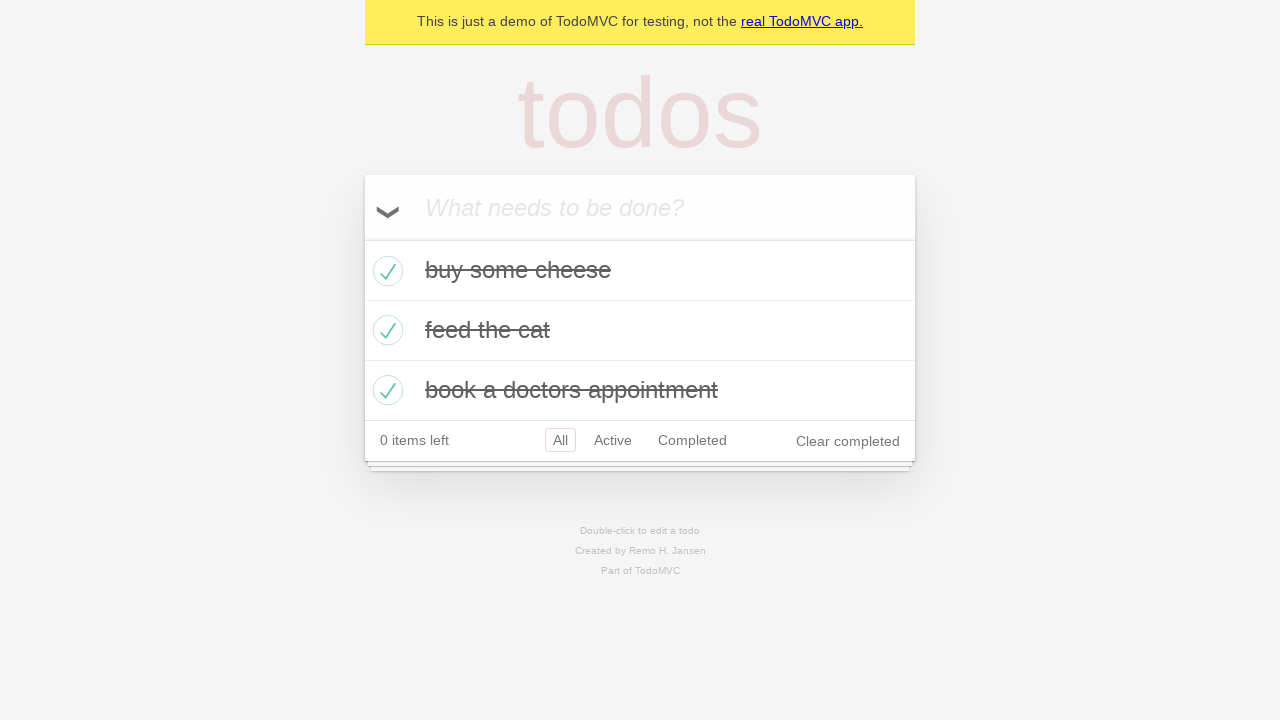

Verified all todo items are marked as completed
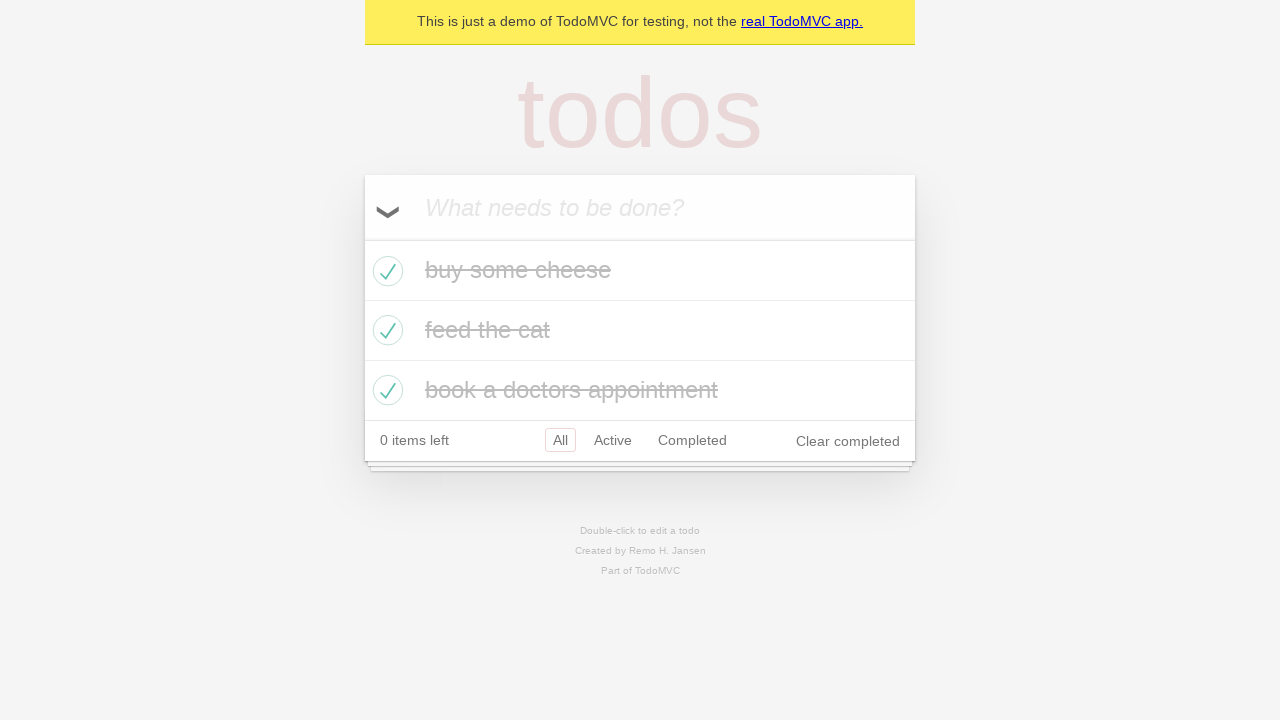

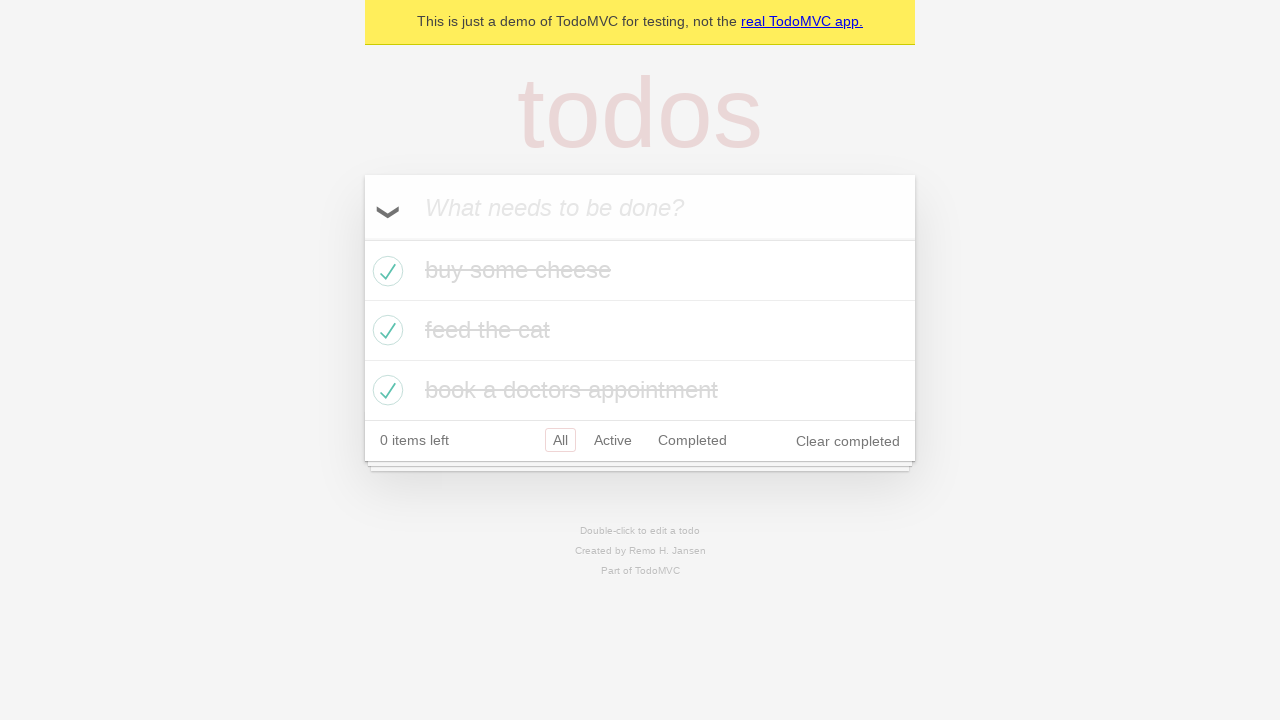